Tests that edits are saved when the input loses focus (blur event)

Starting URL: https://demo.playwright.dev/todomvc

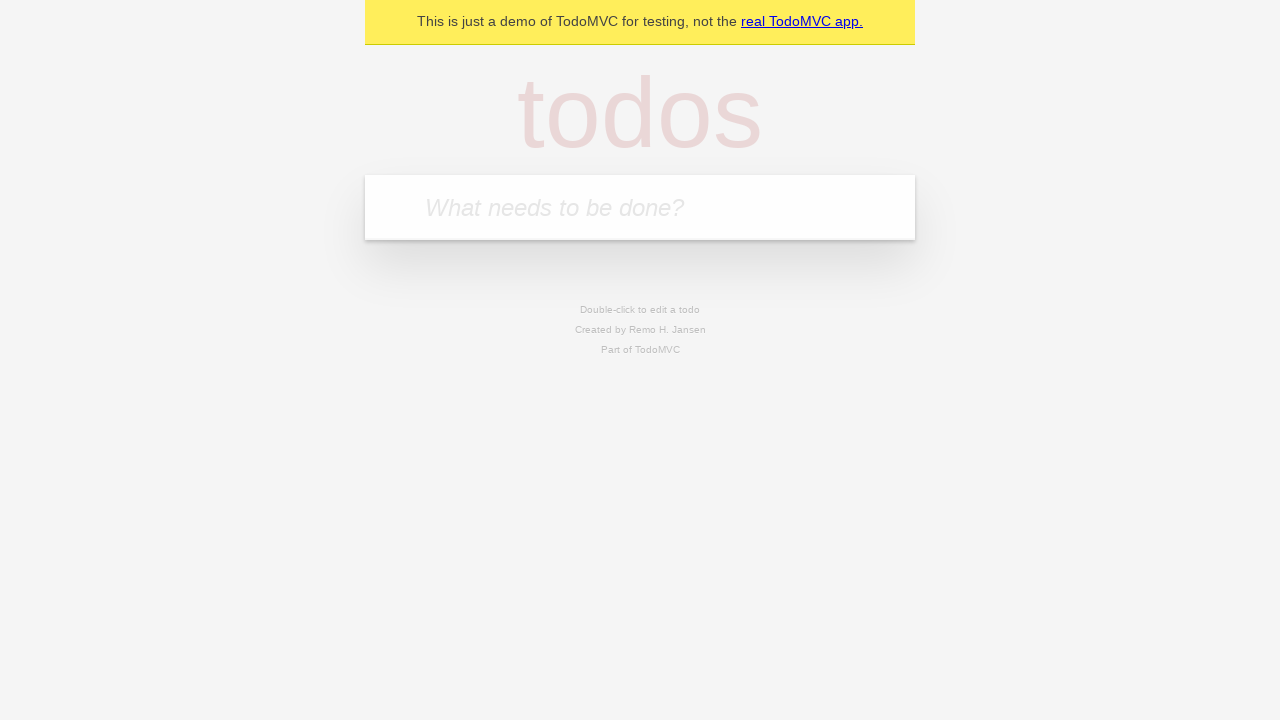

Filled new todo input with 'buy some cheese' on internal:attr=[placeholder="What needs to be done?"i]
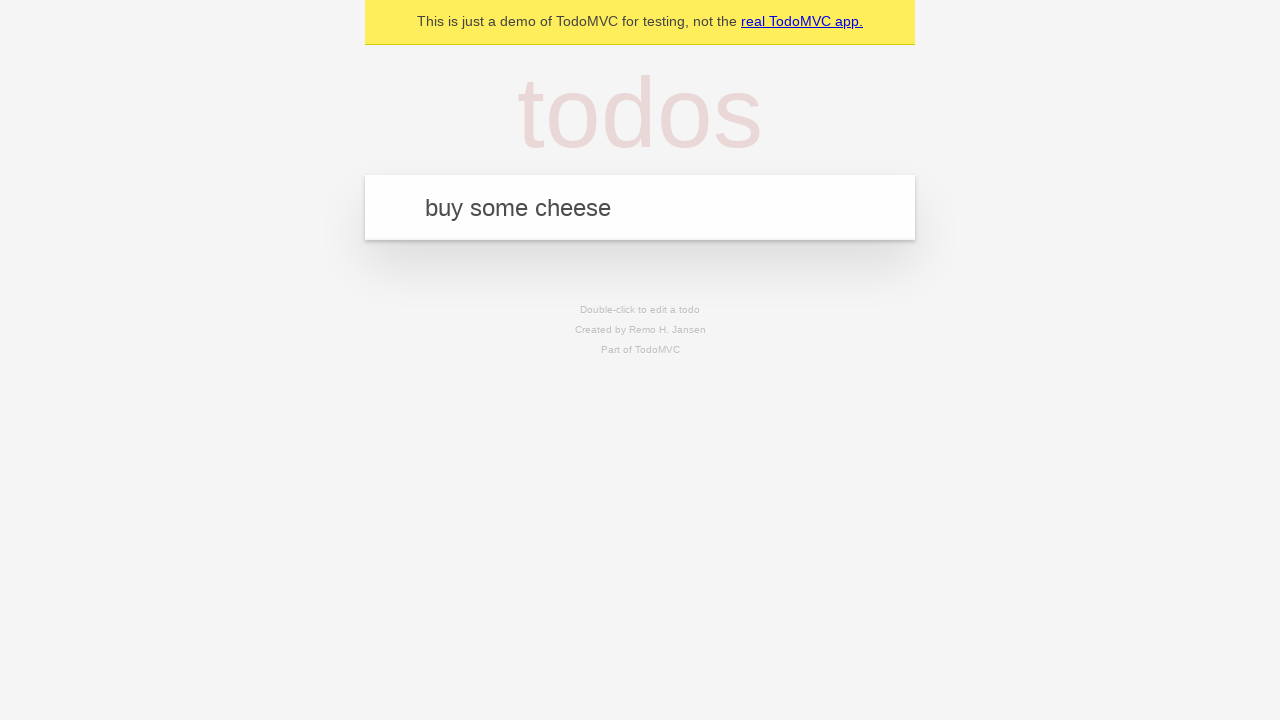

Pressed Enter to create todo 'buy some cheese' on internal:attr=[placeholder="What needs to be done?"i]
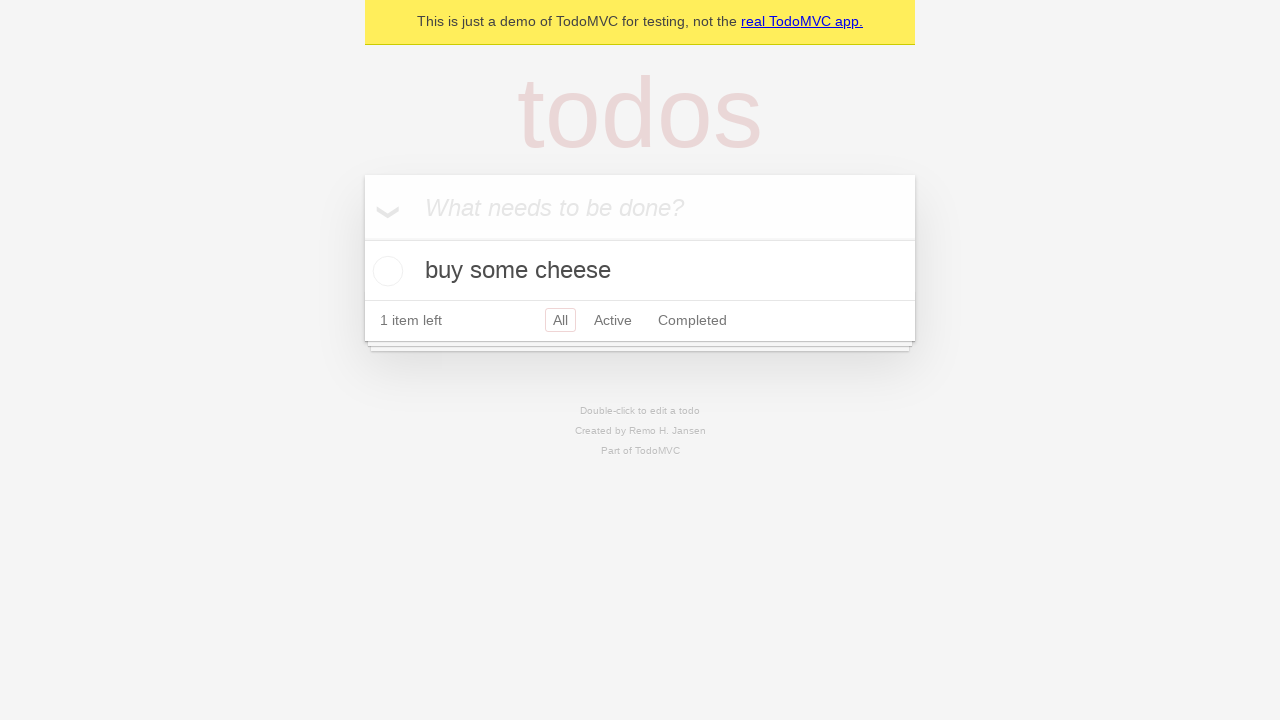

Filled new todo input with 'feed the cat' on internal:attr=[placeholder="What needs to be done?"i]
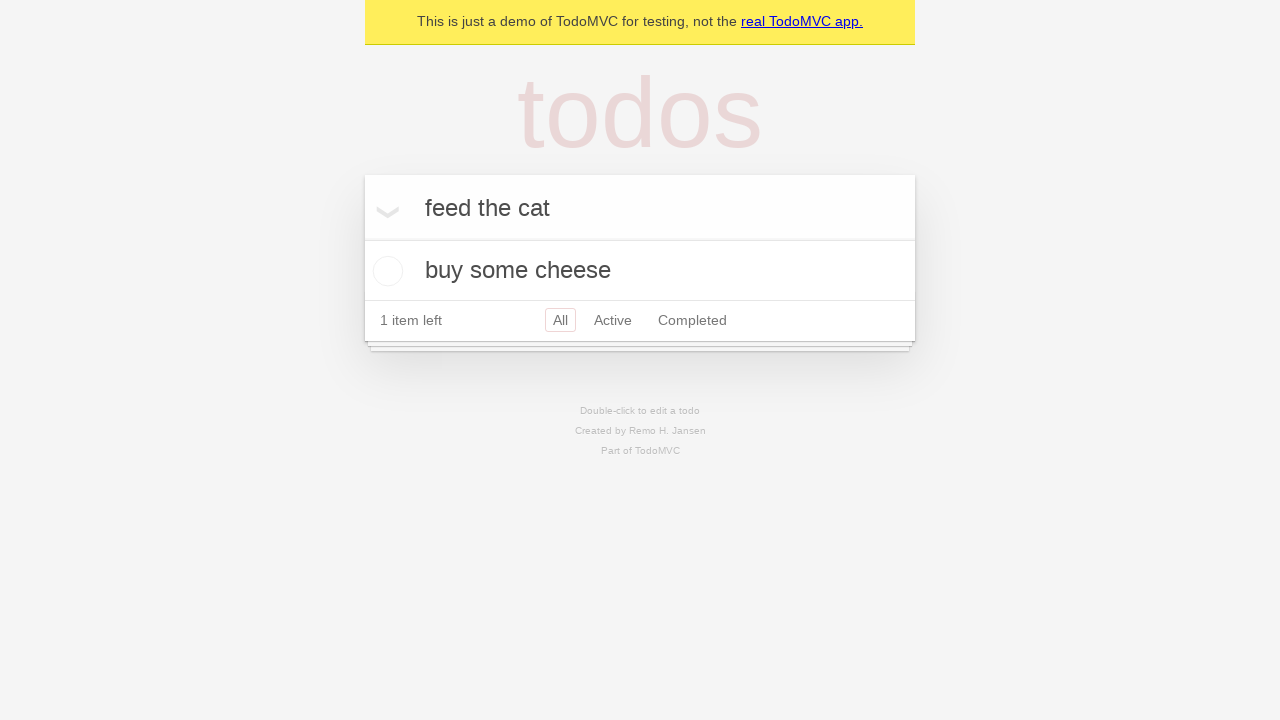

Pressed Enter to create todo 'feed the cat' on internal:attr=[placeholder="What needs to be done?"i]
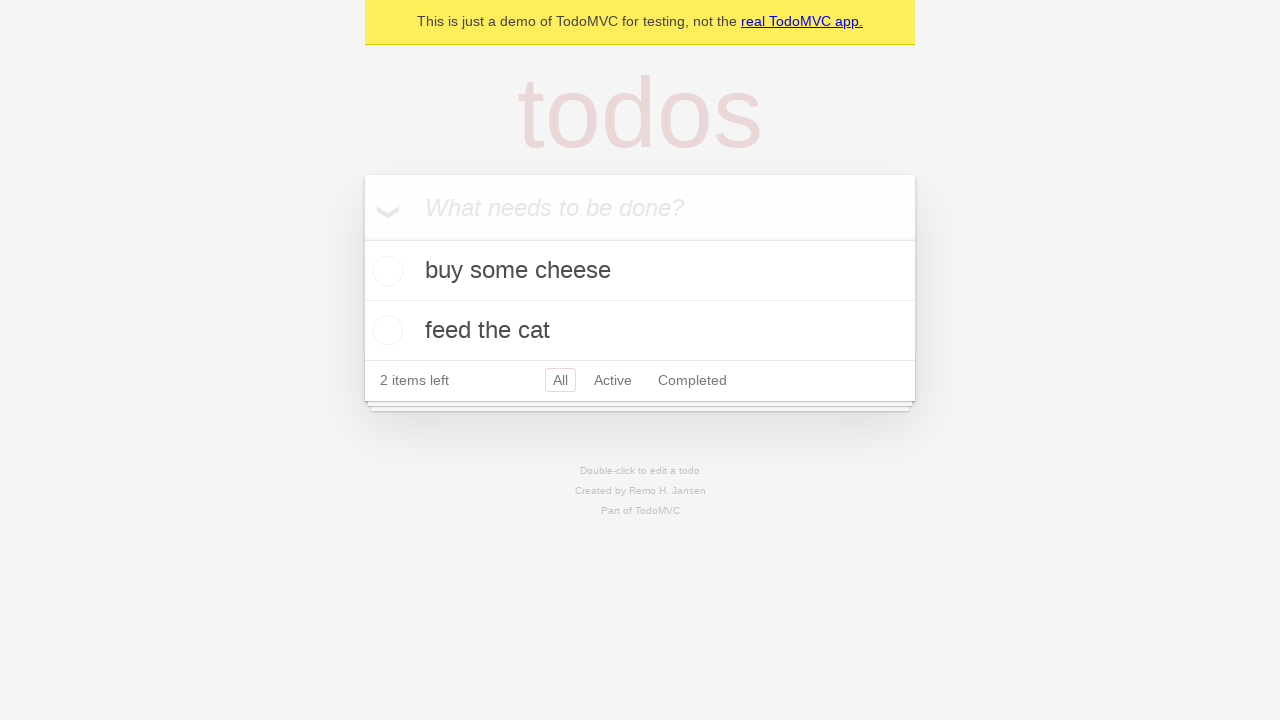

Filled new todo input with 'book a doctors appointment' on internal:attr=[placeholder="What needs to be done?"i]
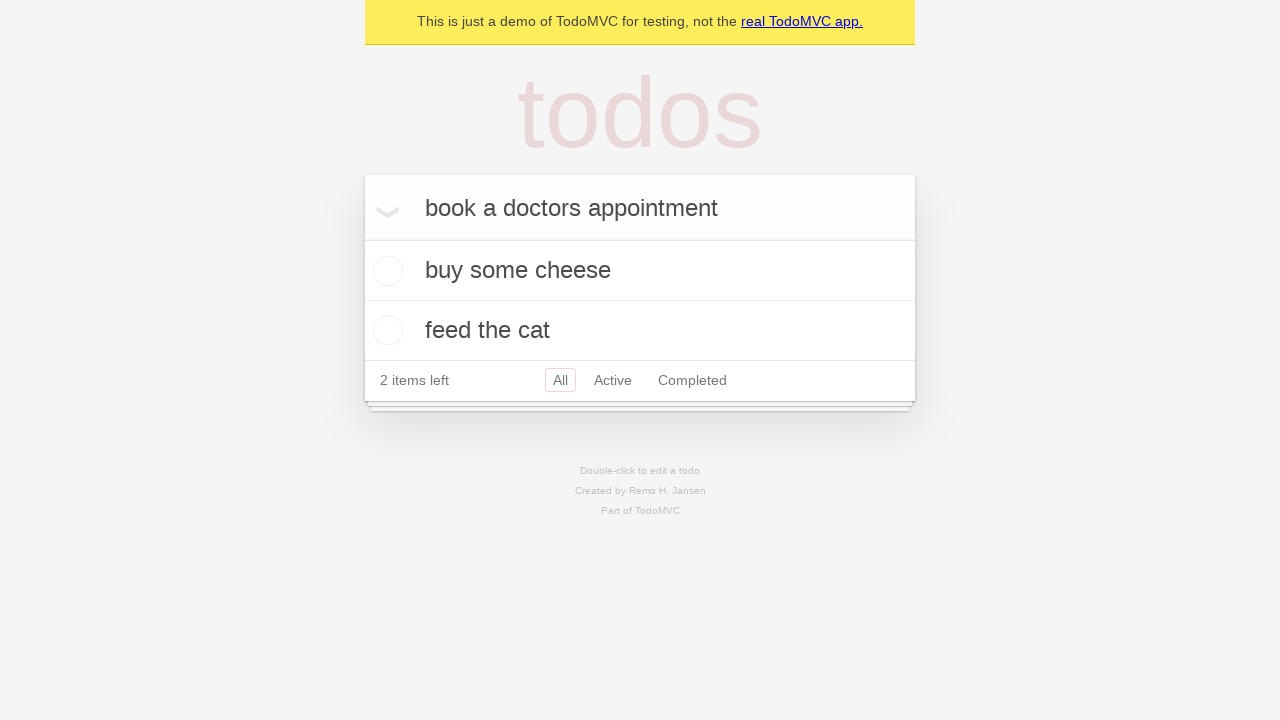

Pressed Enter to create todo 'book a doctors appointment' on internal:attr=[placeholder="What needs to be done?"i]
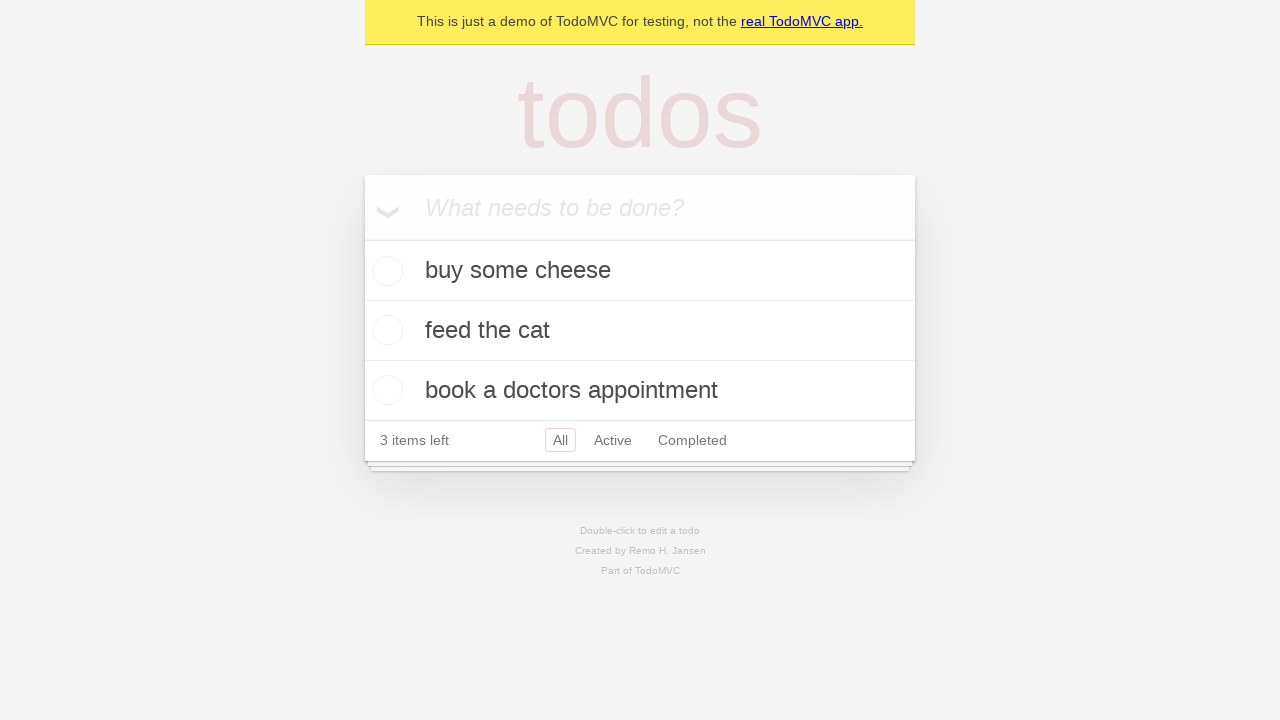

Double-clicked second todo item to enter edit mode at (640, 331) on internal:testid=[data-testid="todo-item"s] >> nth=1
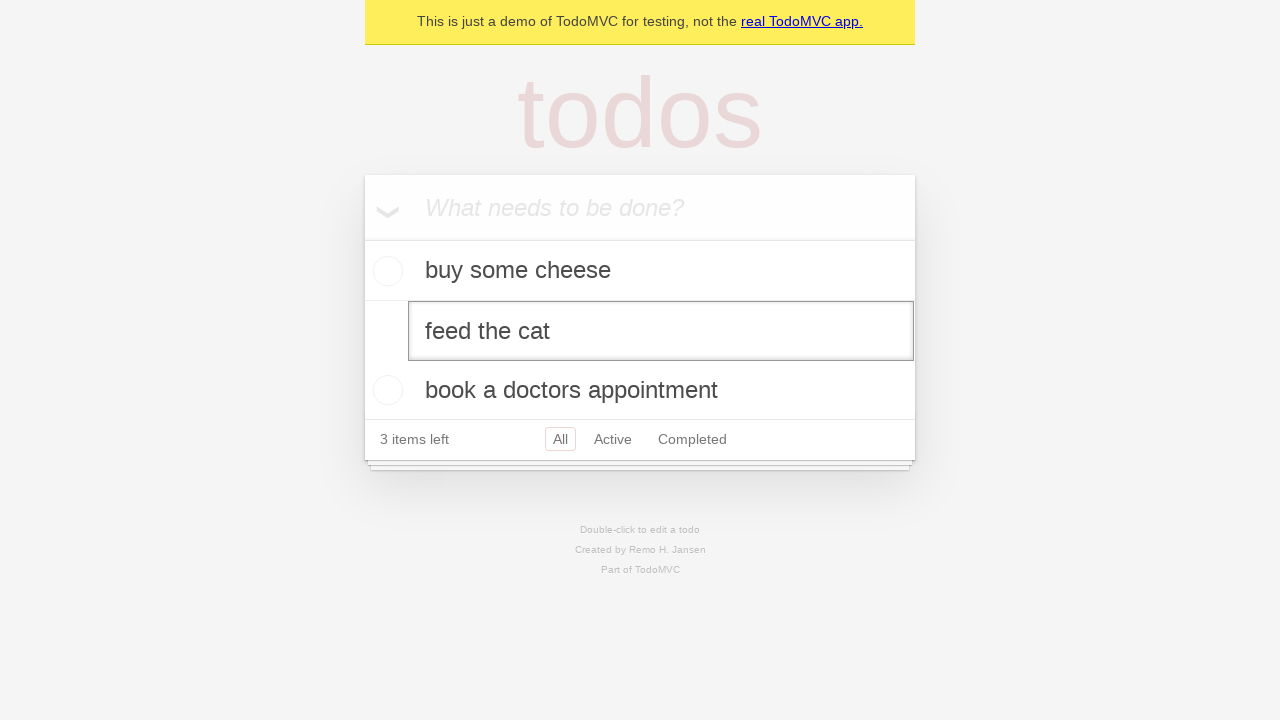

Filled edit input with 'buy some sausages' on internal:testid=[data-testid="todo-item"s] >> nth=1 >> internal:role=textbox[nam
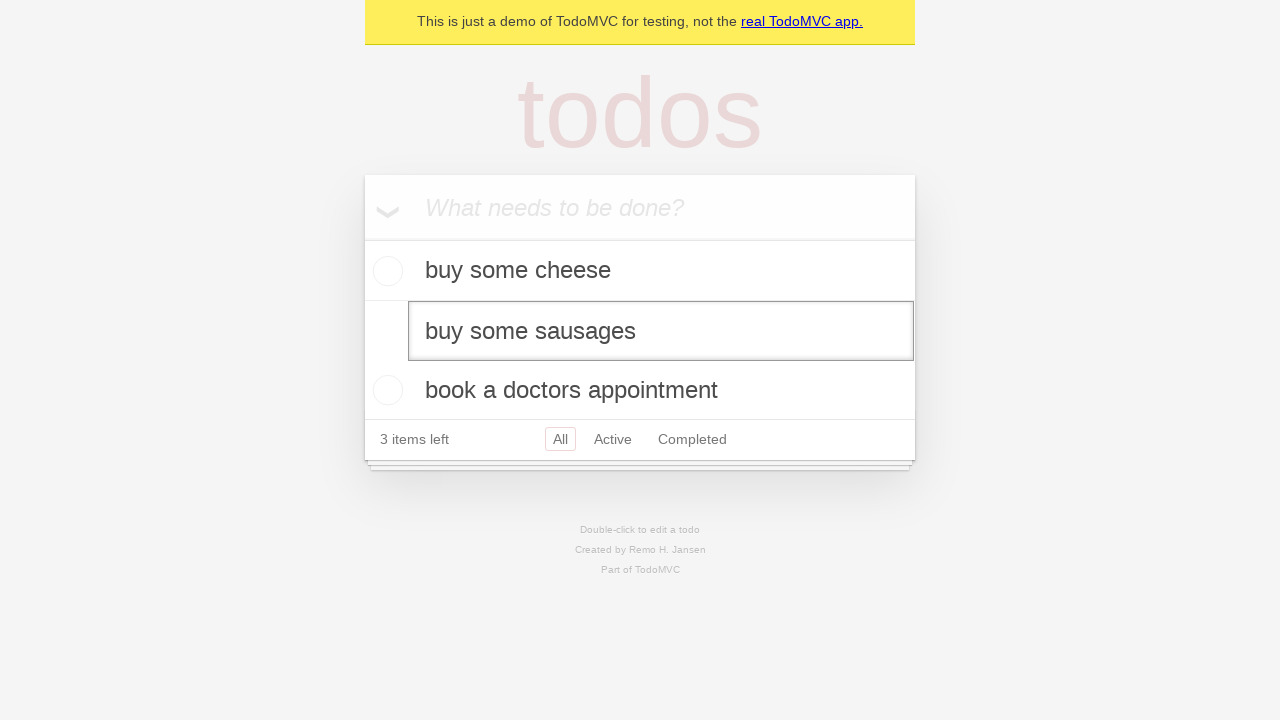

Triggered blur event on edit input to save changes
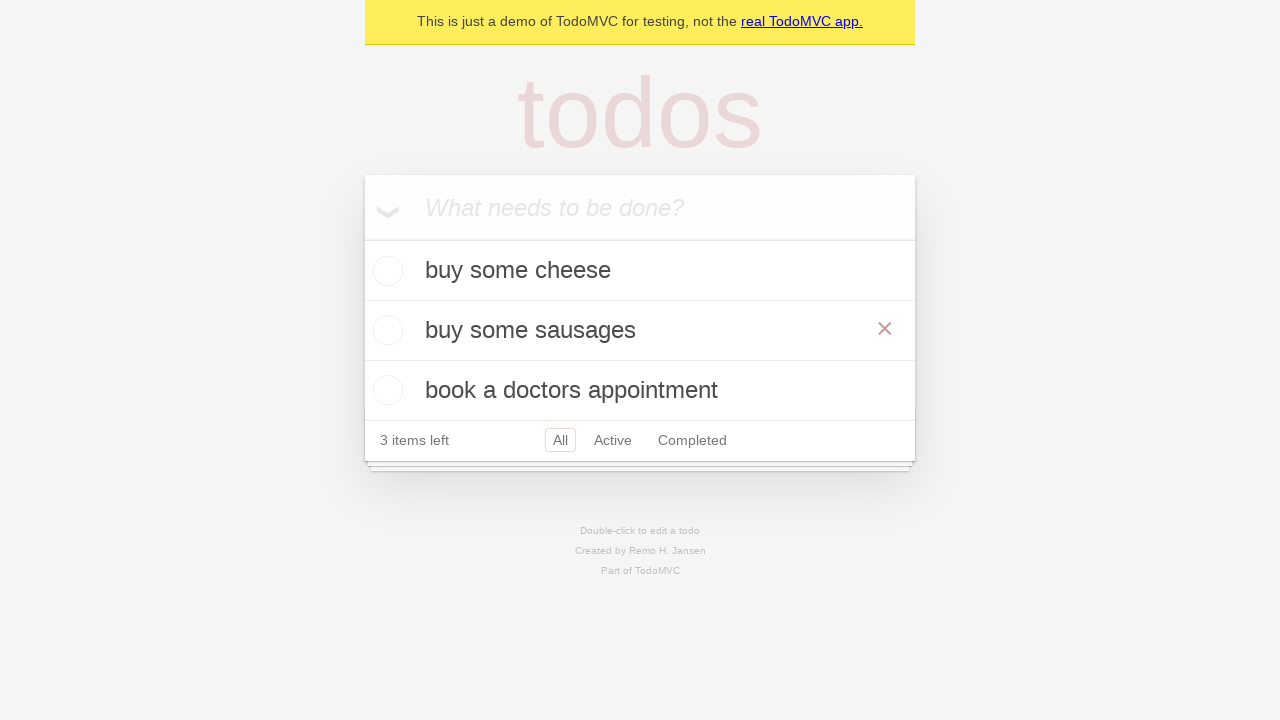

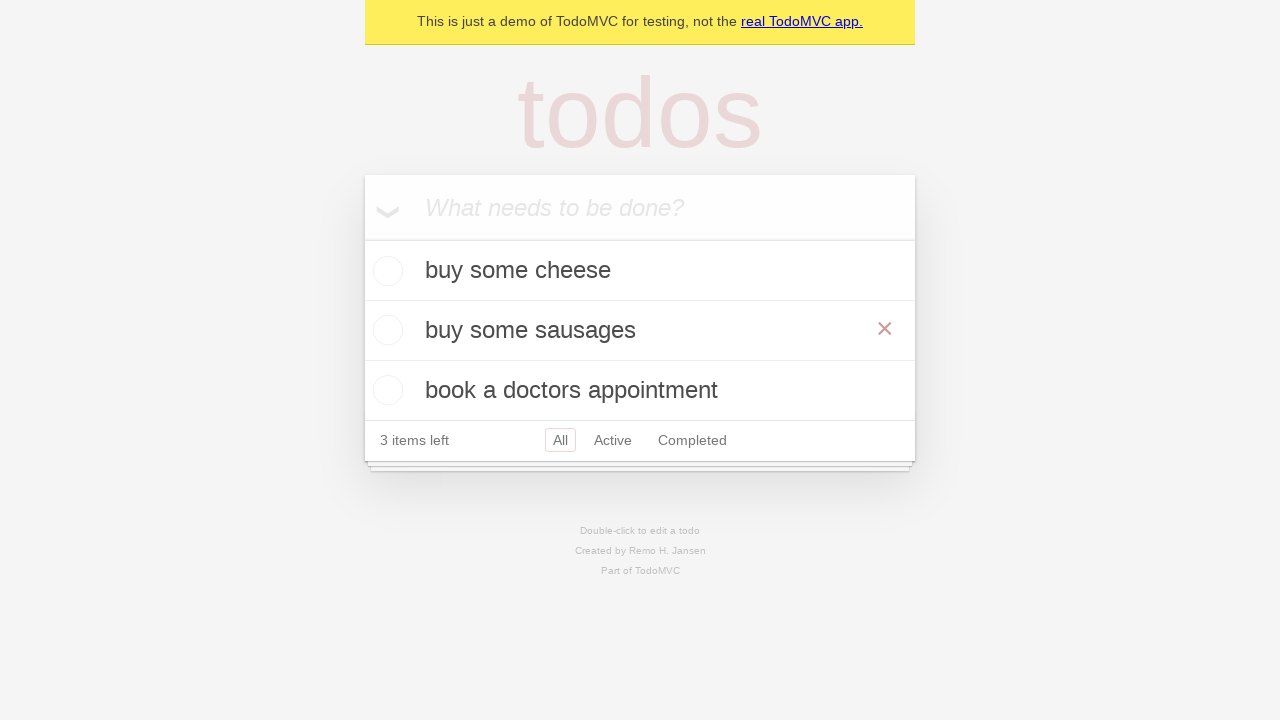